Tests the shopping cart functionality on bstackdemo.com by adding an iPhone 12 product to the cart and verifying it appears in the cart pane.

Starting URL: https://bstackdemo.com/

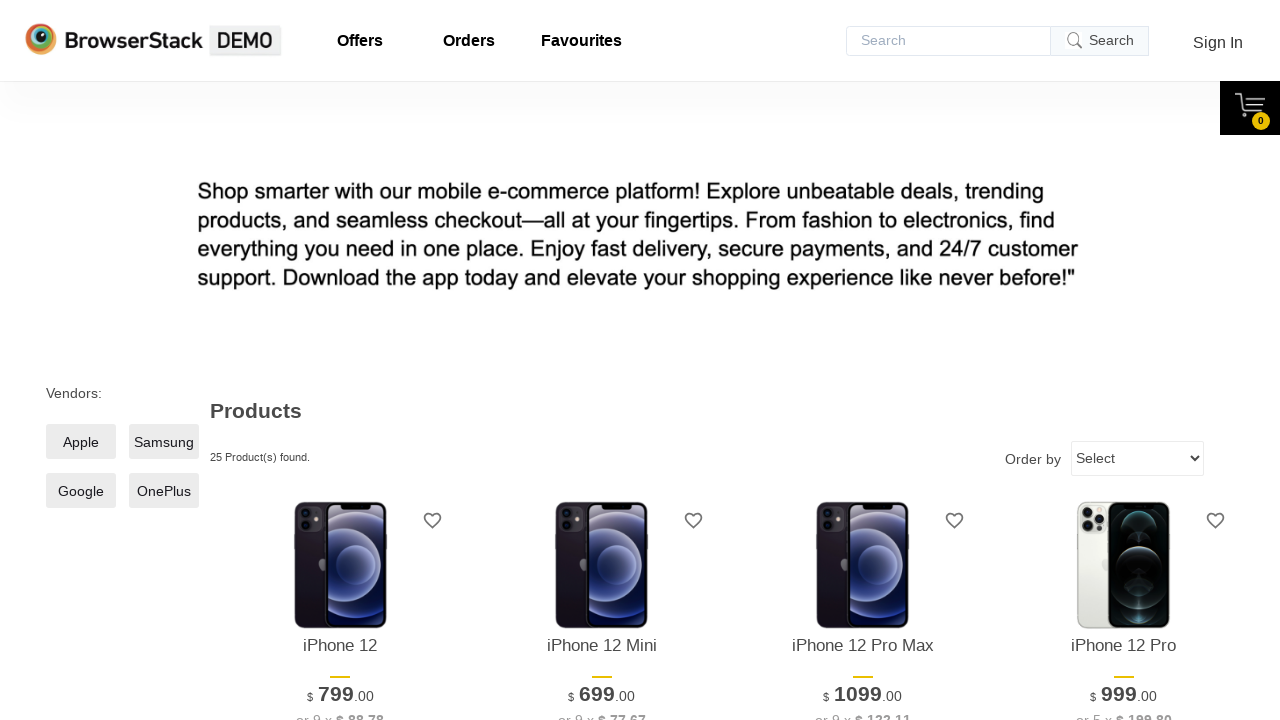

Waited for page title to load and confirm 'StackDemo' is present
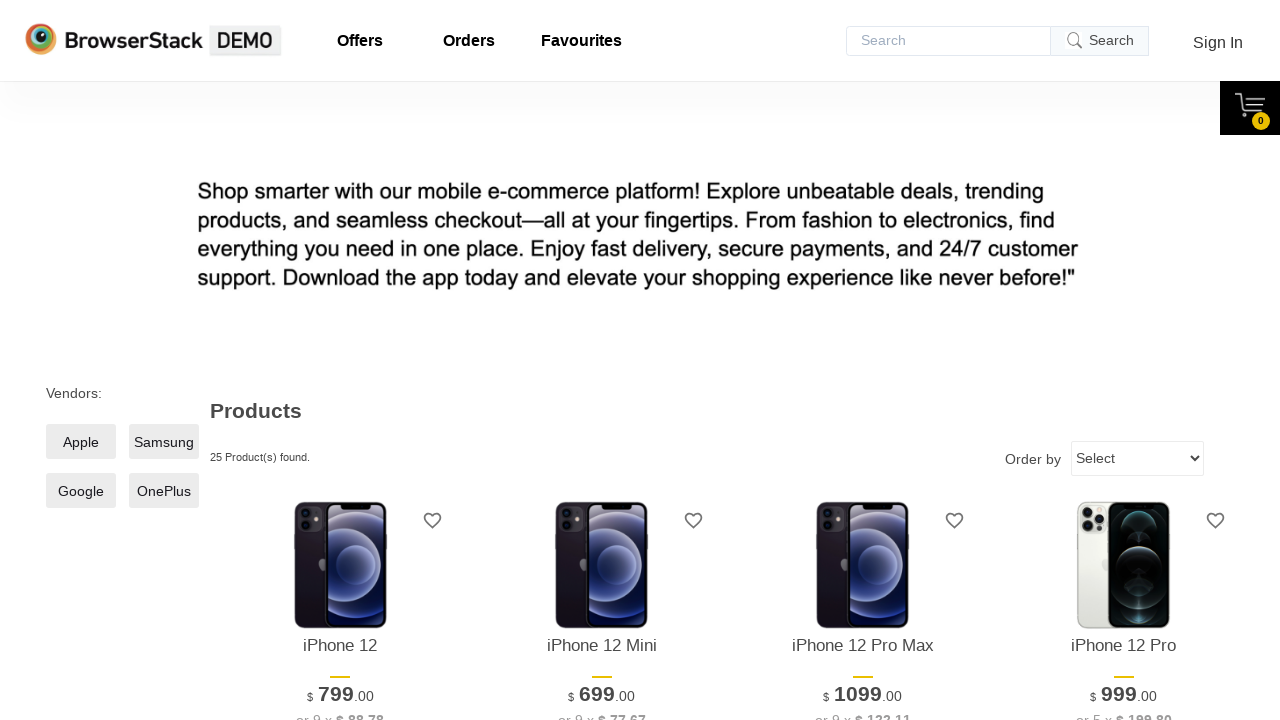

Retrieved iPhone 12 product name from product listing
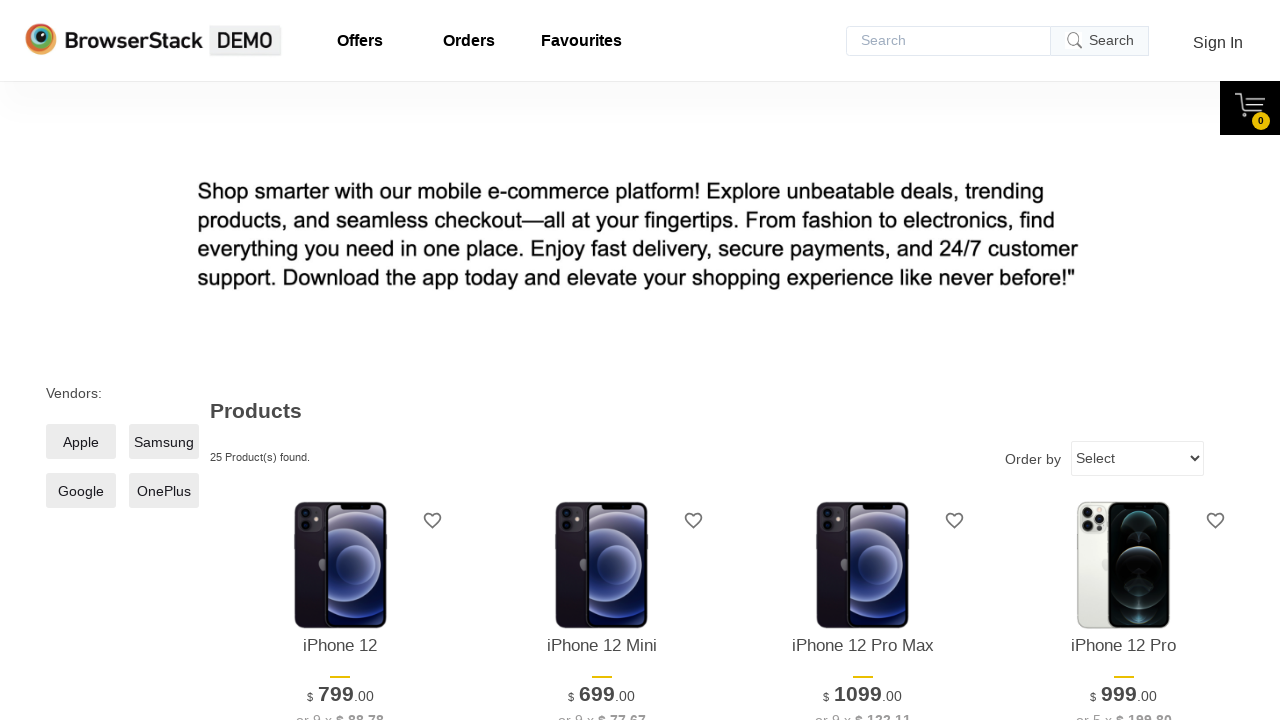

Clicked 'Add to cart' button for iPhone 12 product at (340, 361) on xpath=//*[@id="1"]/div[4]
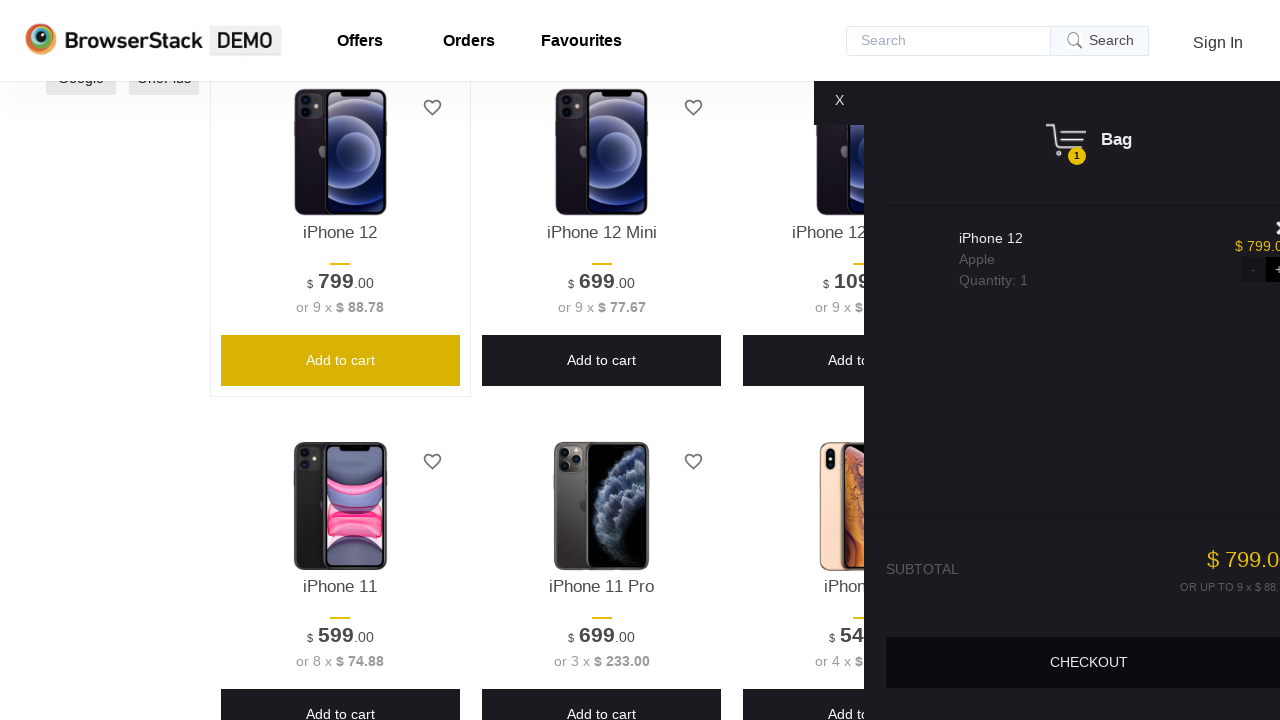

Cart pane became visible after adding product
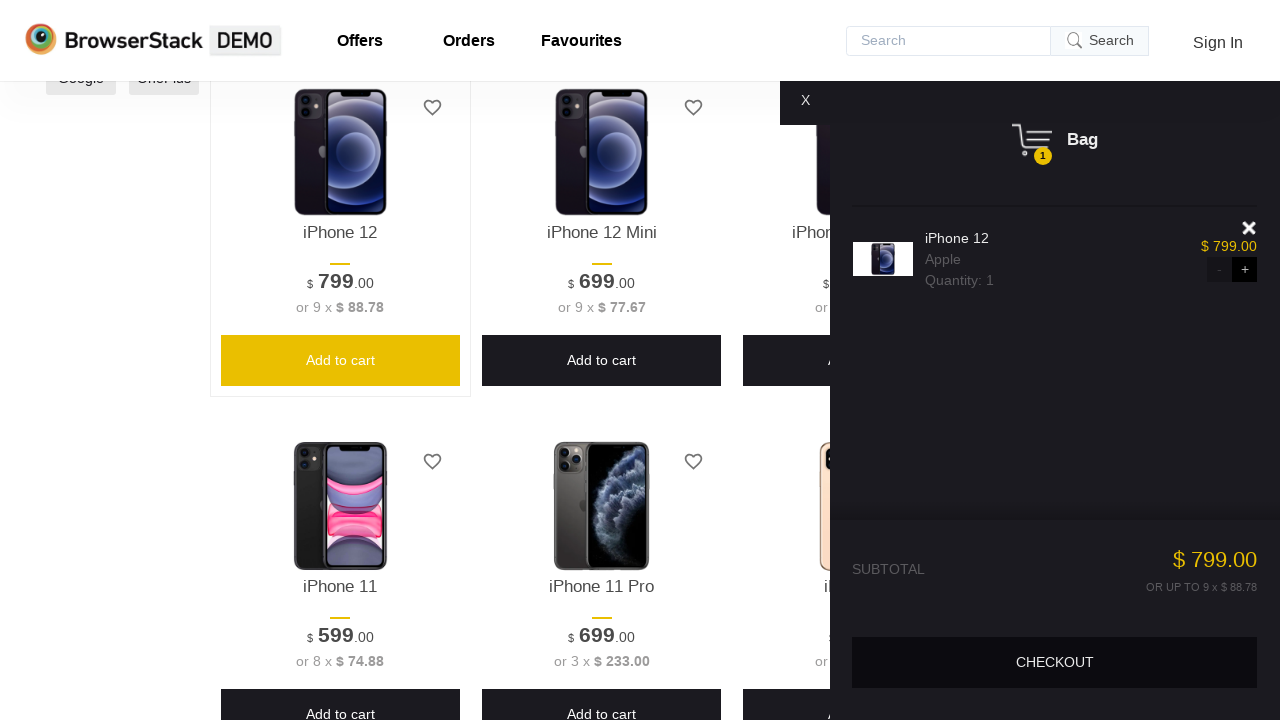

Retrieved product name from shopping cart pane
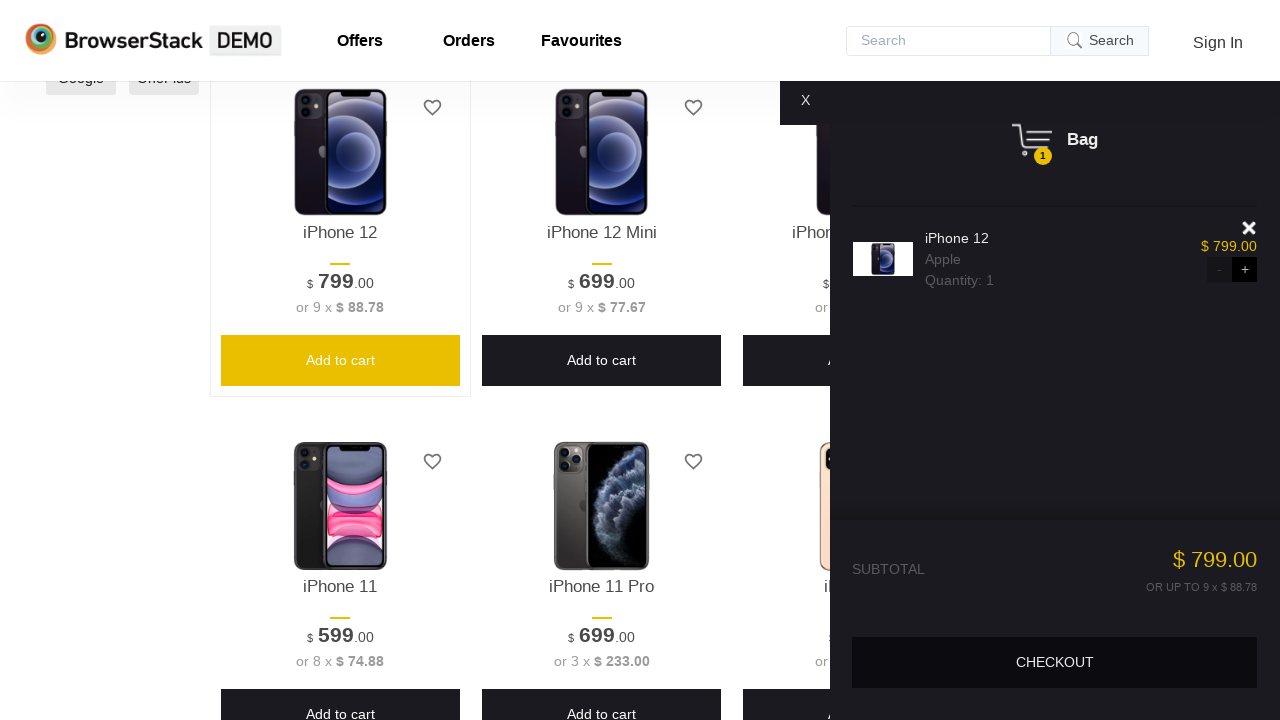

Verified iPhone 12 product successfully added to cart: 'iPhone 12' == 'iPhone 12'
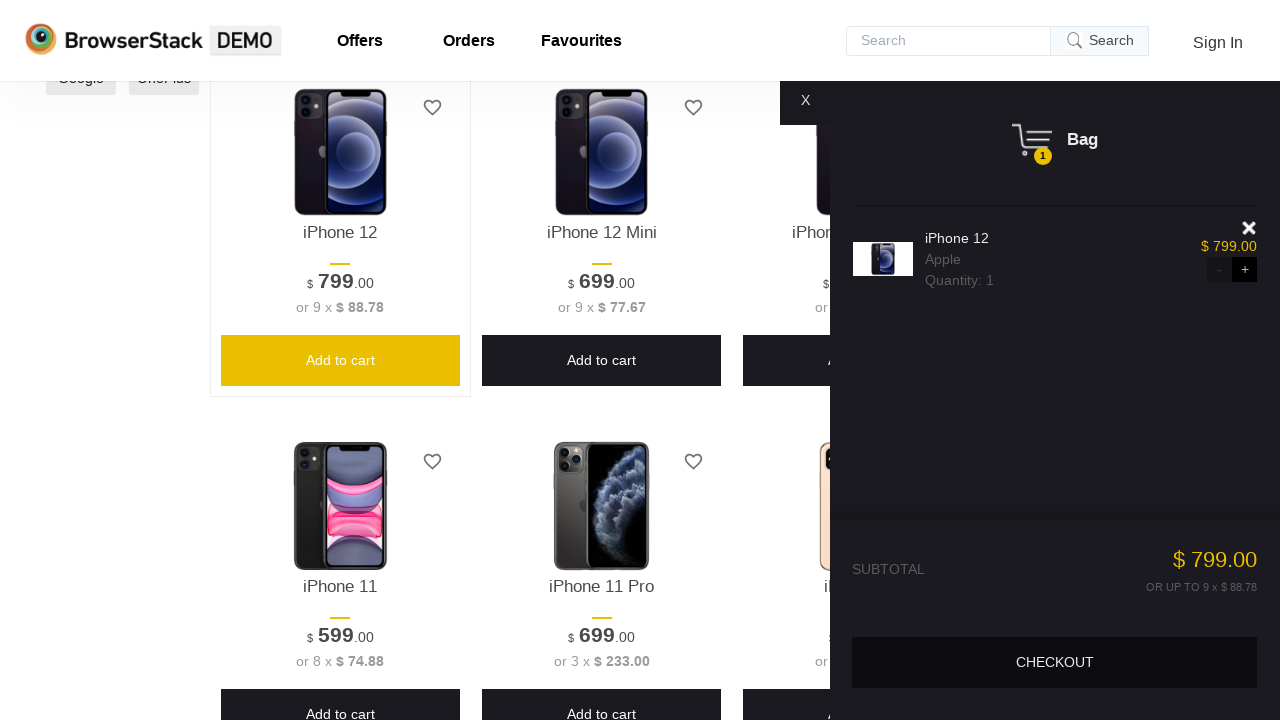

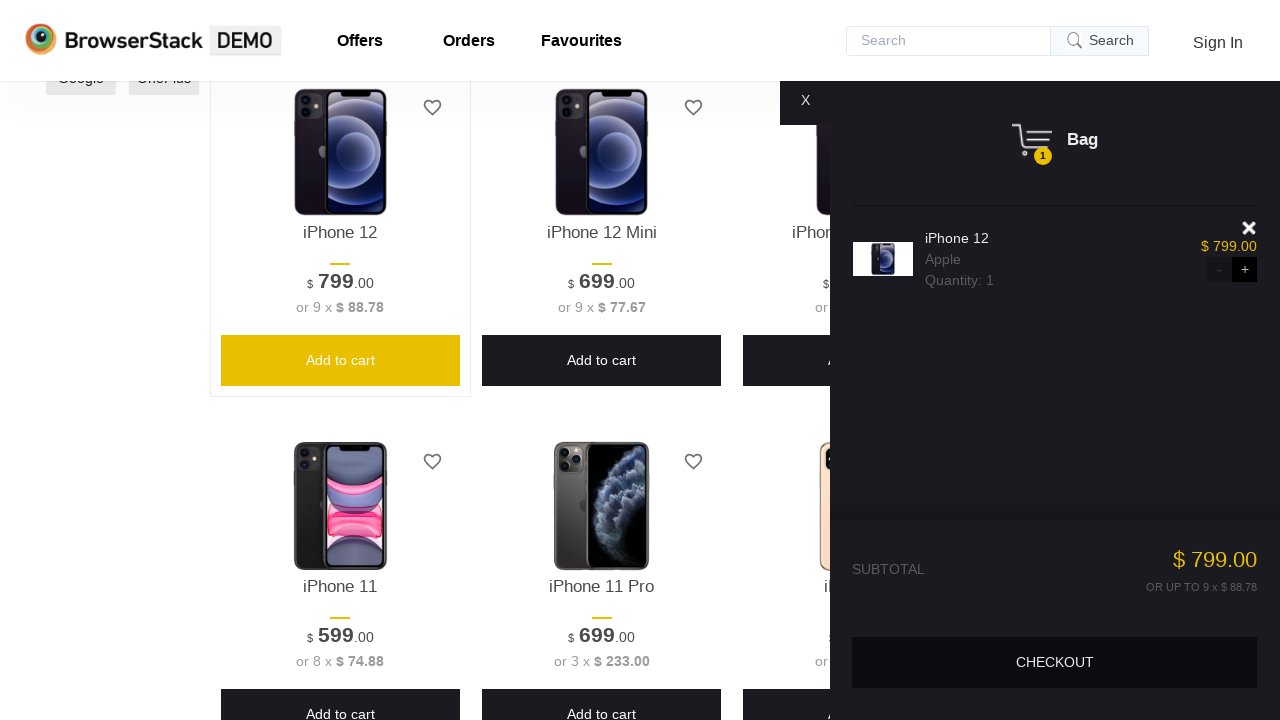